Tests window handling by clicking on a link that opens a new window, switching between parent and child windows, and verifying page titles

Starting URL: https://support.google.com/accounts/answer/27441?hl=en

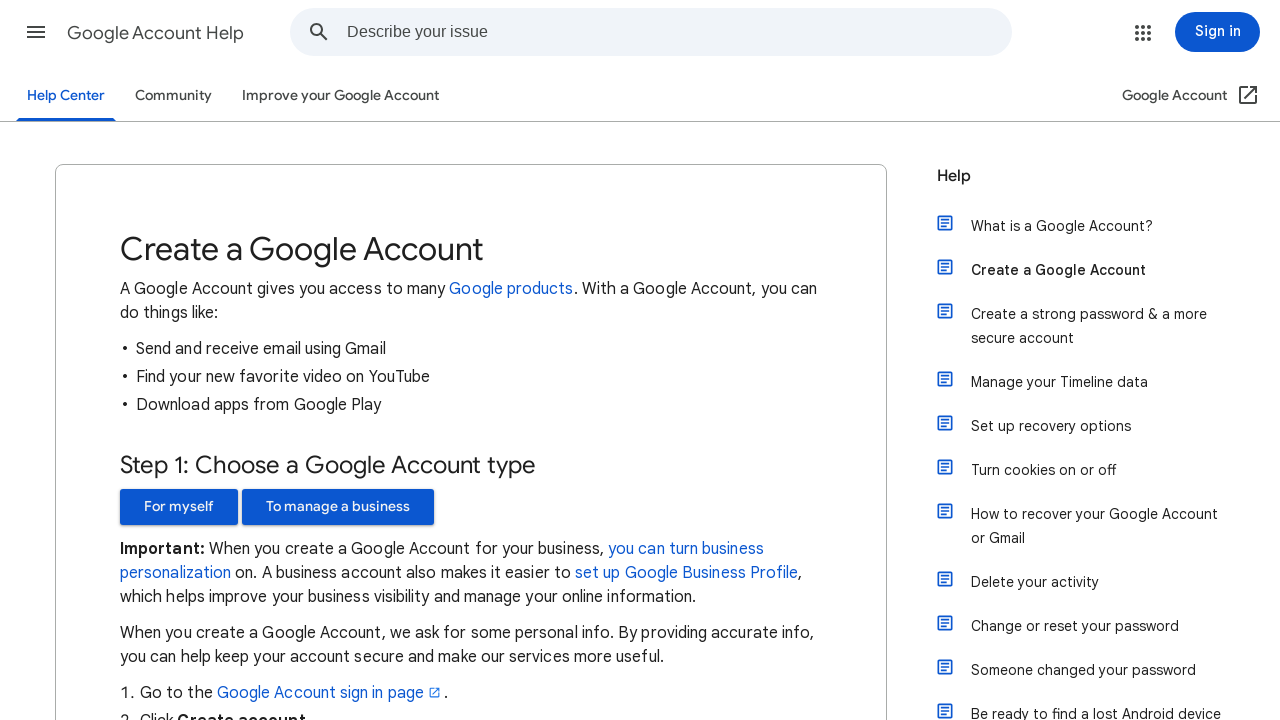

Clicked link to open new window/tab at (1191, 96) on [class='appbar-icon appbar-link-container']
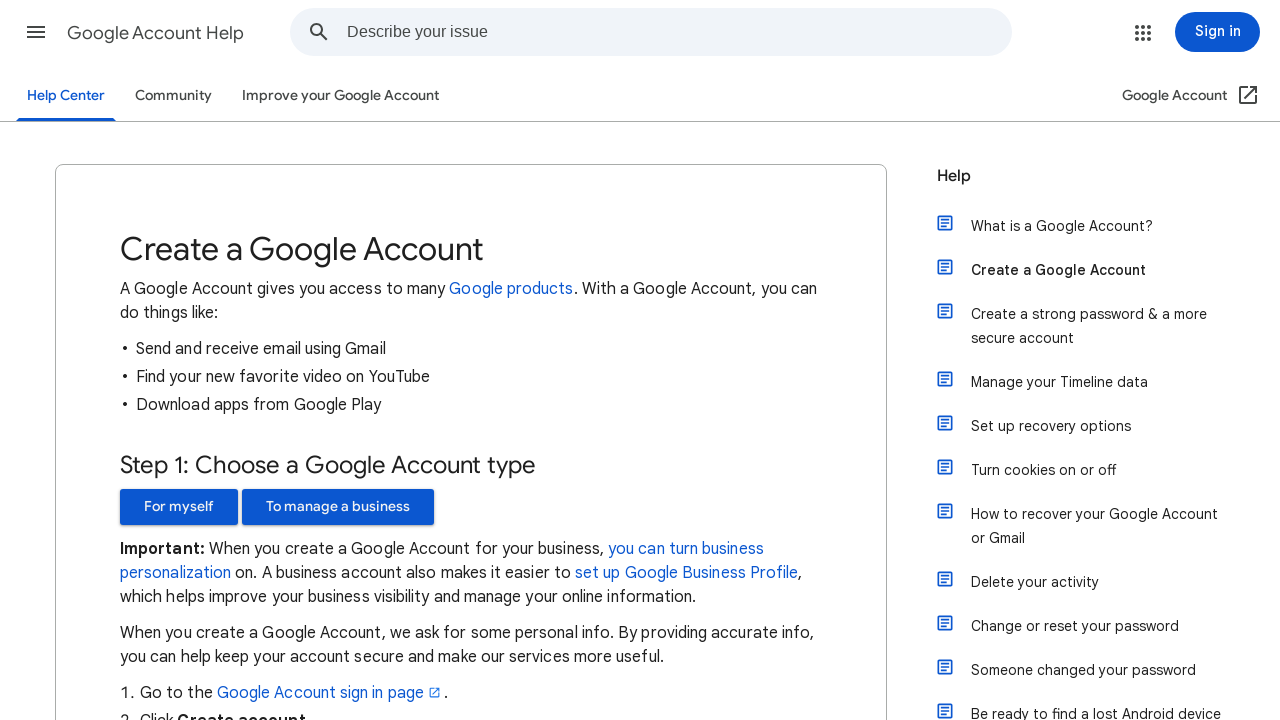

New page/tab opened and captured
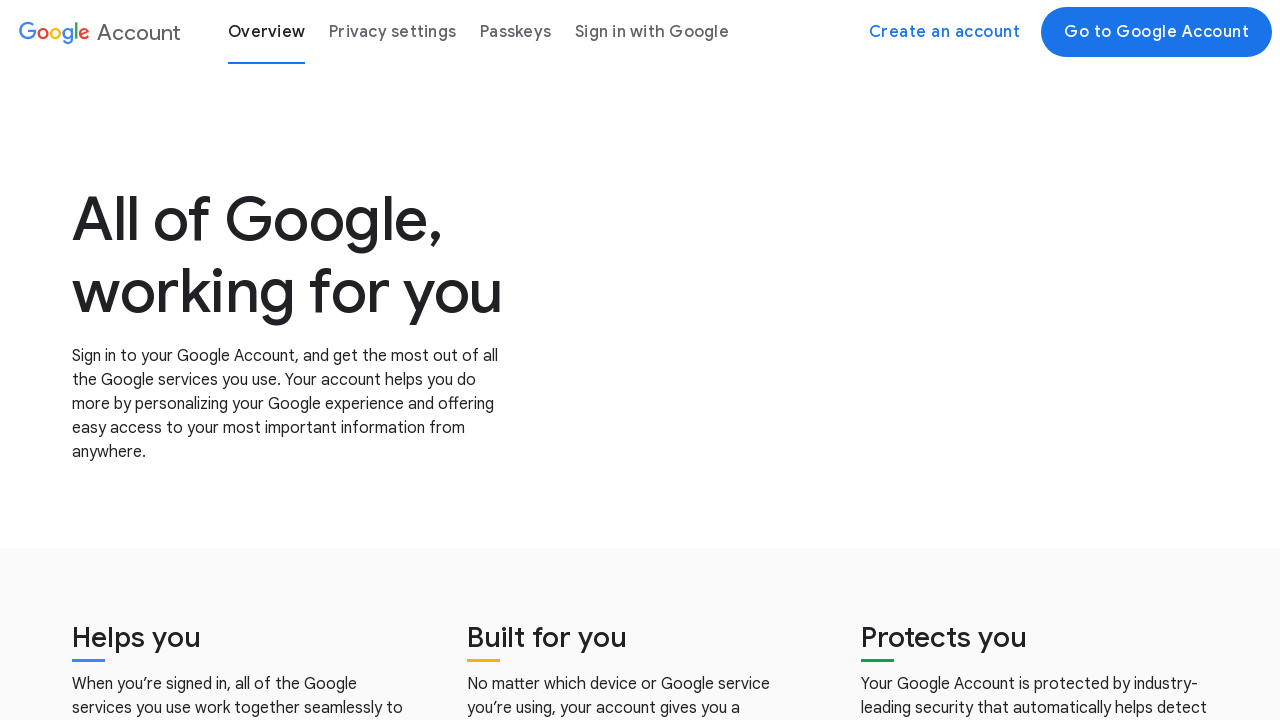

Retrieved original page title: Create a Google Account - Computer - Google Account Help
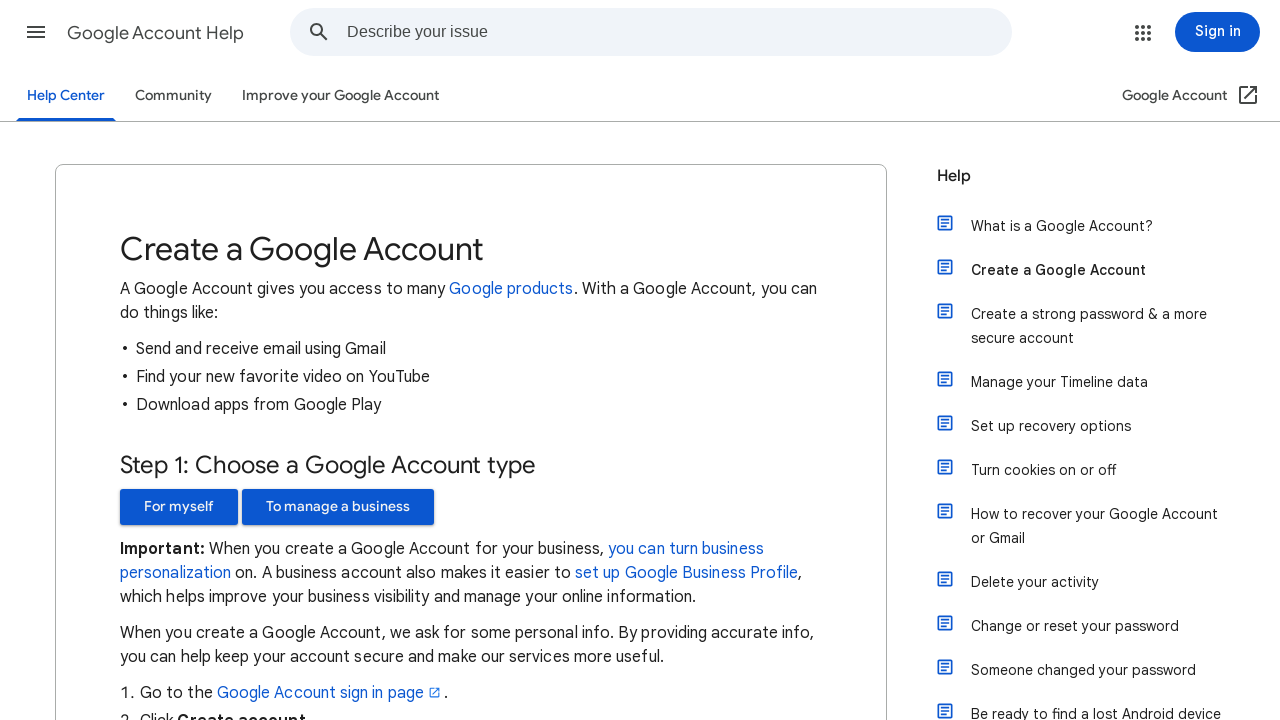

Retrieved new page title: Learn More About Google's Secure and Protected Accounts - Google
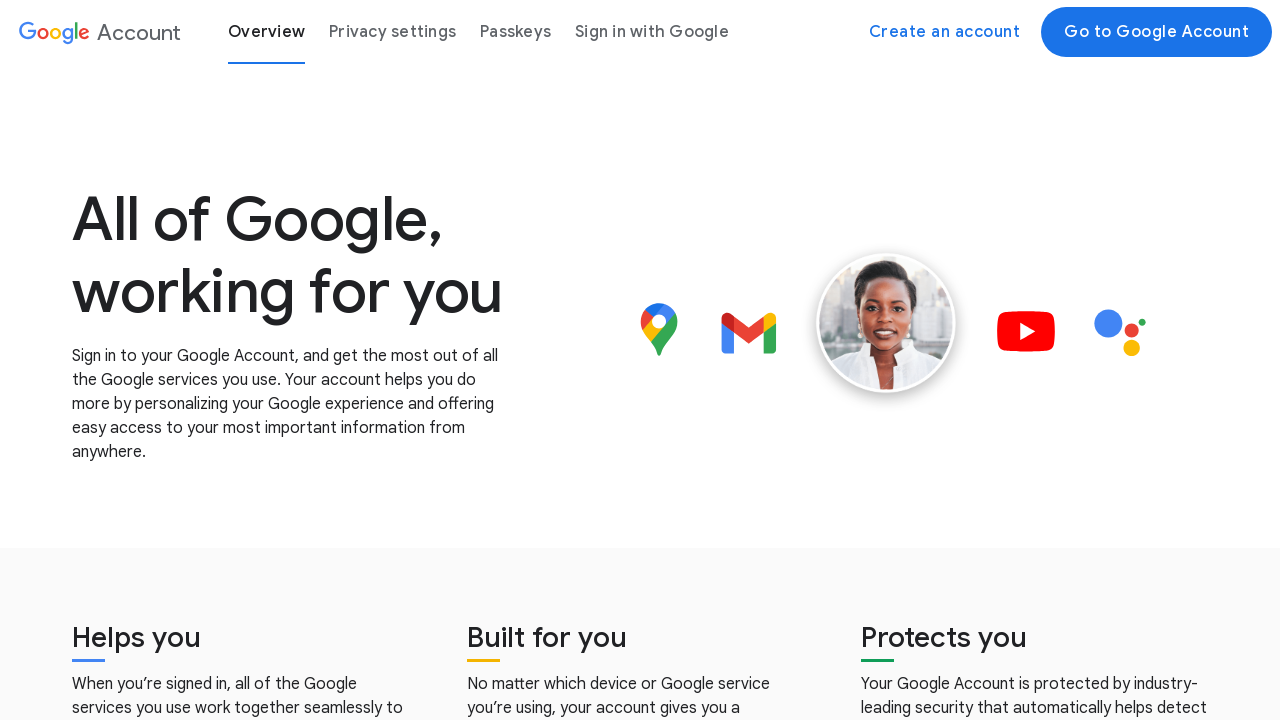

Switched back to parent window
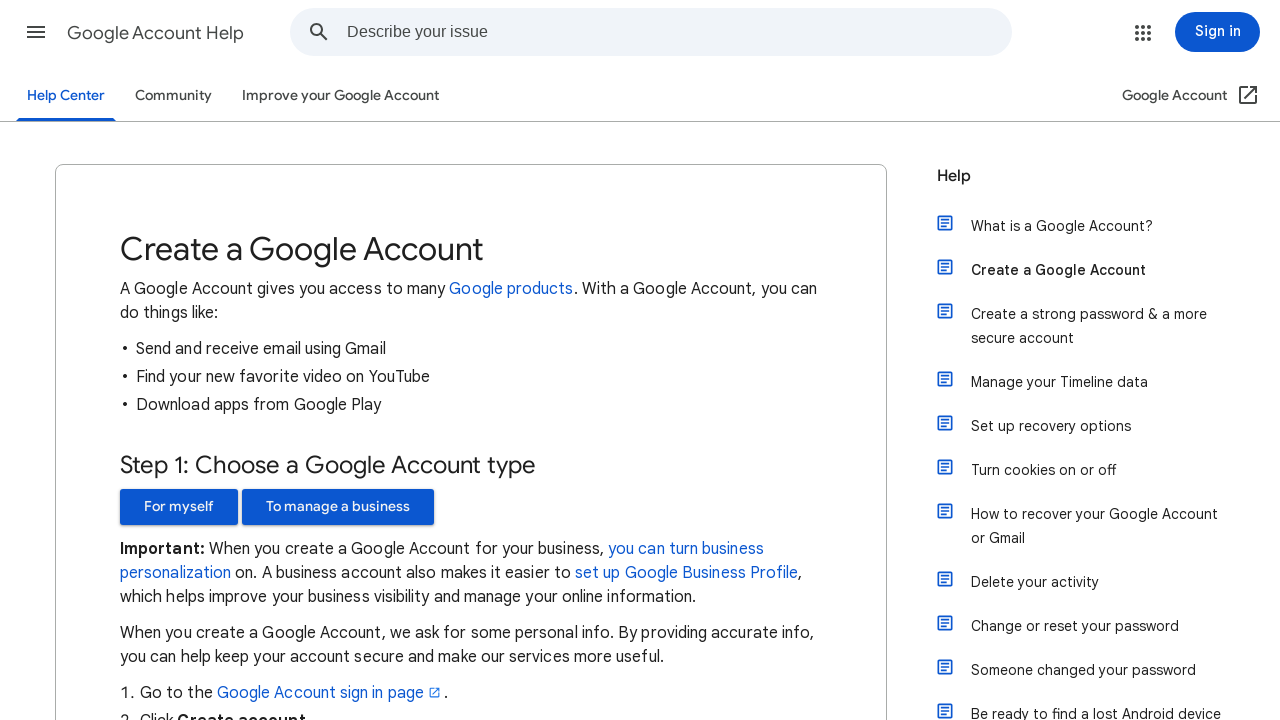

Retrieved parent page title: Create a Google Account - Computer - Google Account Help
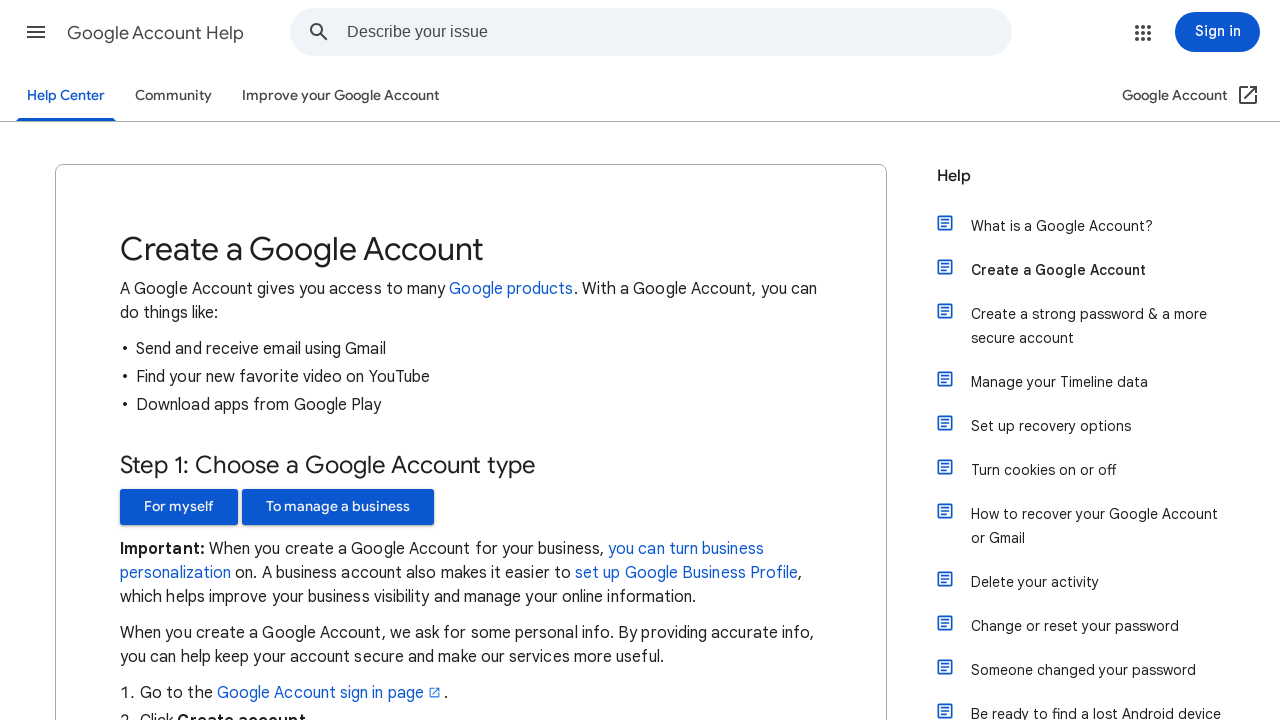

Closed the new page/tab
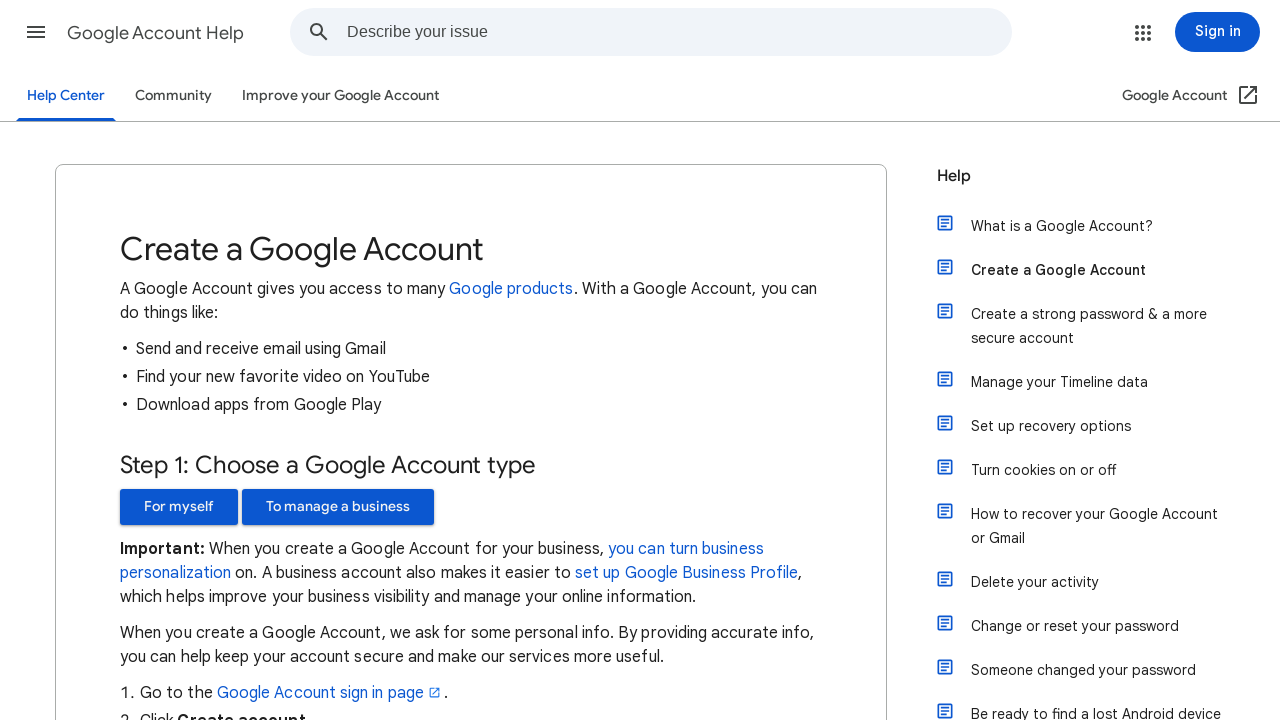

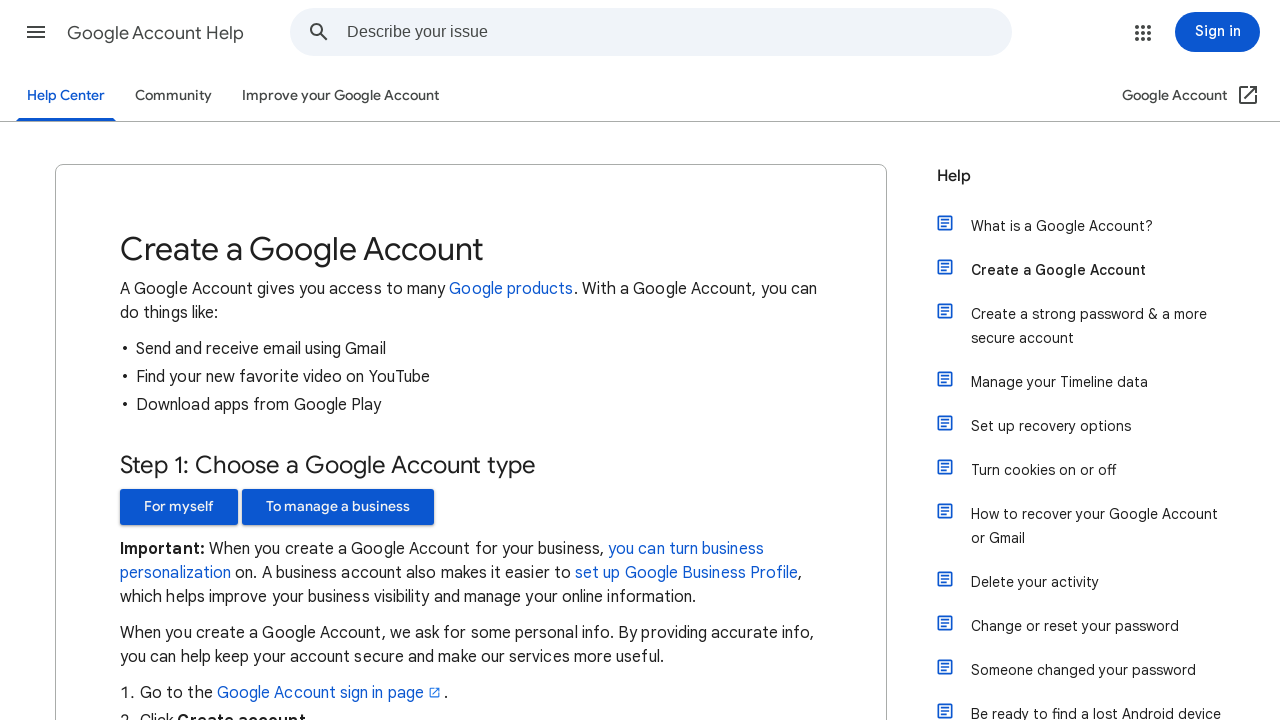